Tests that new items are appended to the bottom of the todo list and the count displays correctly

Starting URL: https://demo.playwright.dev/todomvc

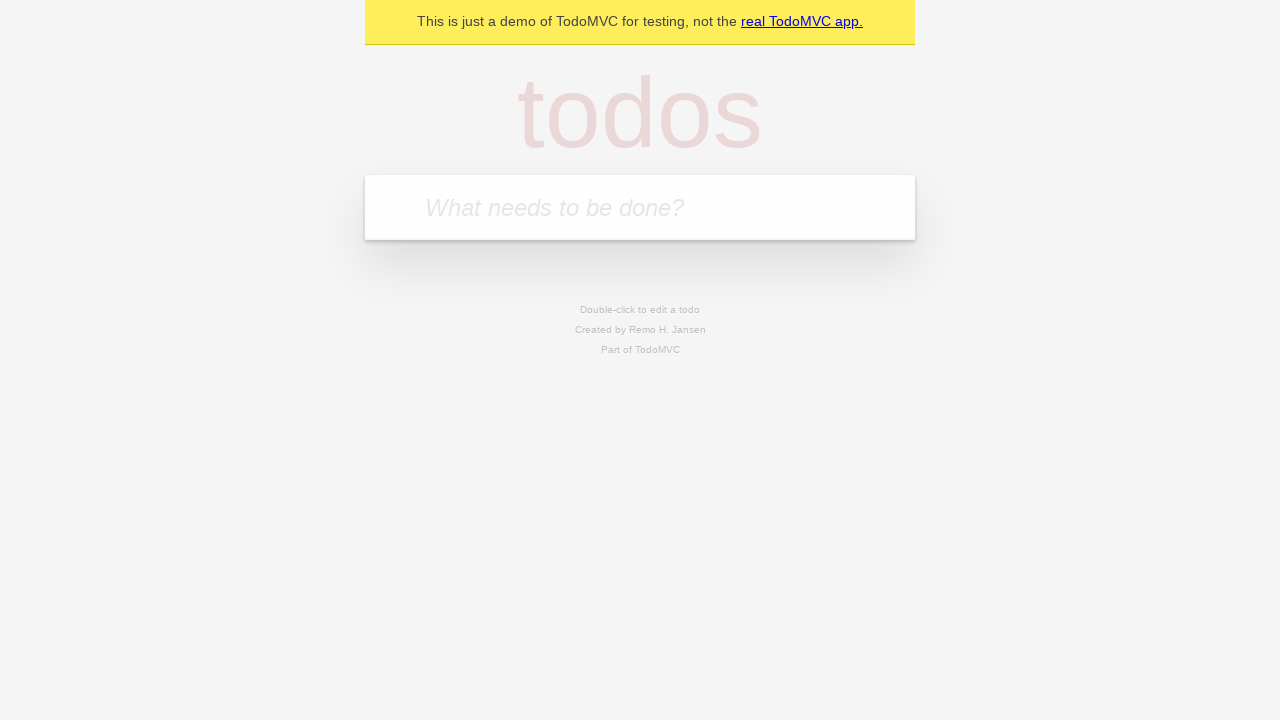

Filled todo input with 'buy some cheese' on internal:attr=[placeholder="What needs to be done?"i]
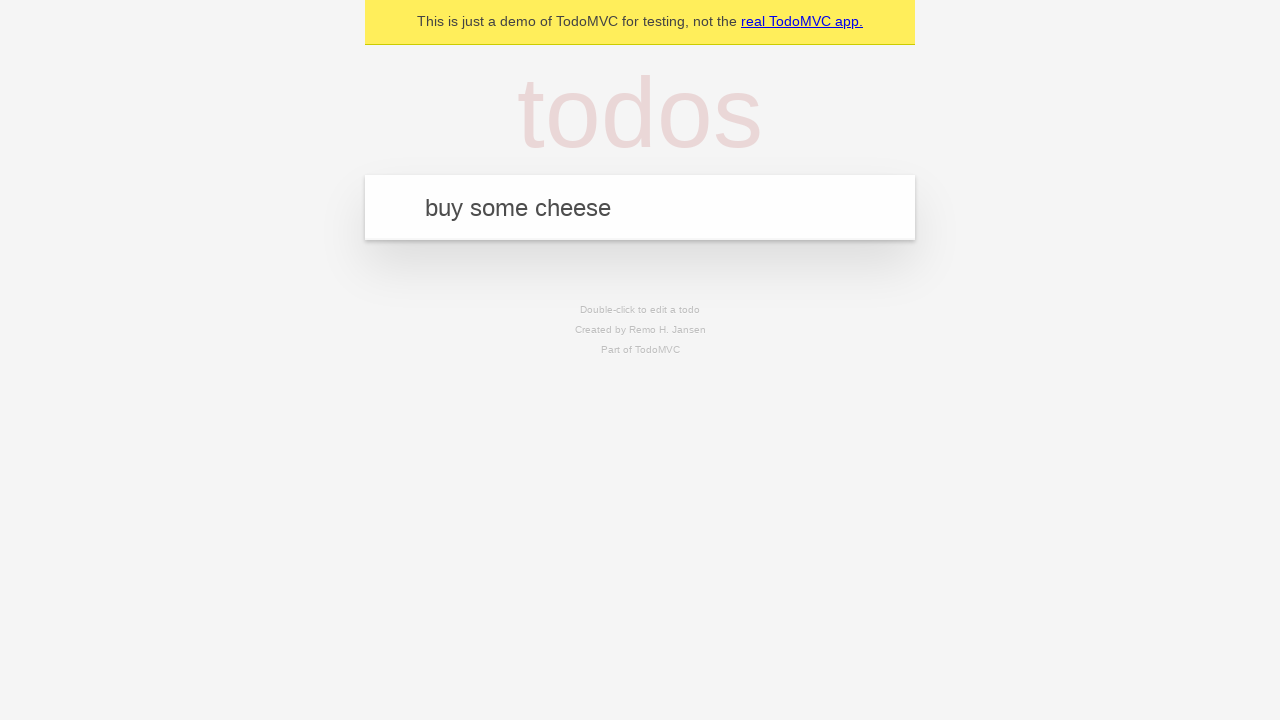

Pressed Enter to add first todo item on internal:attr=[placeholder="What needs to be done?"i]
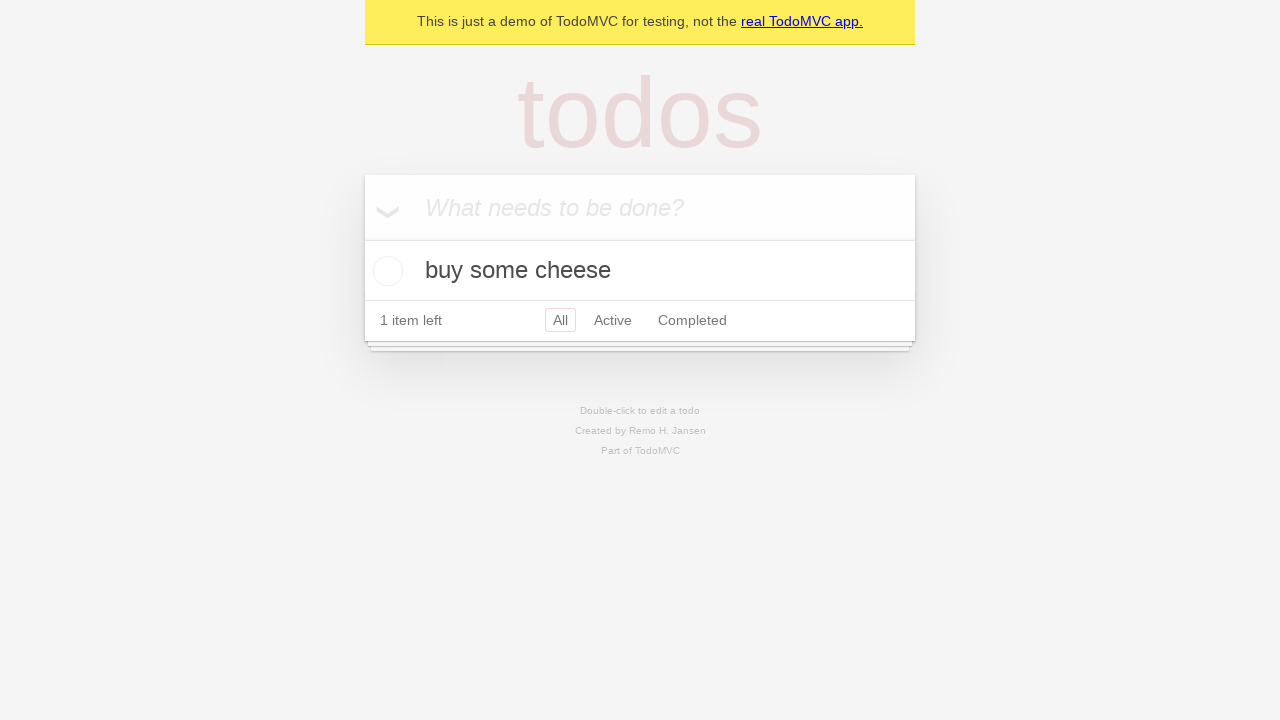

Filled todo input with 'feed the cat' on internal:attr=[placeholder="What needs to be done?"i]
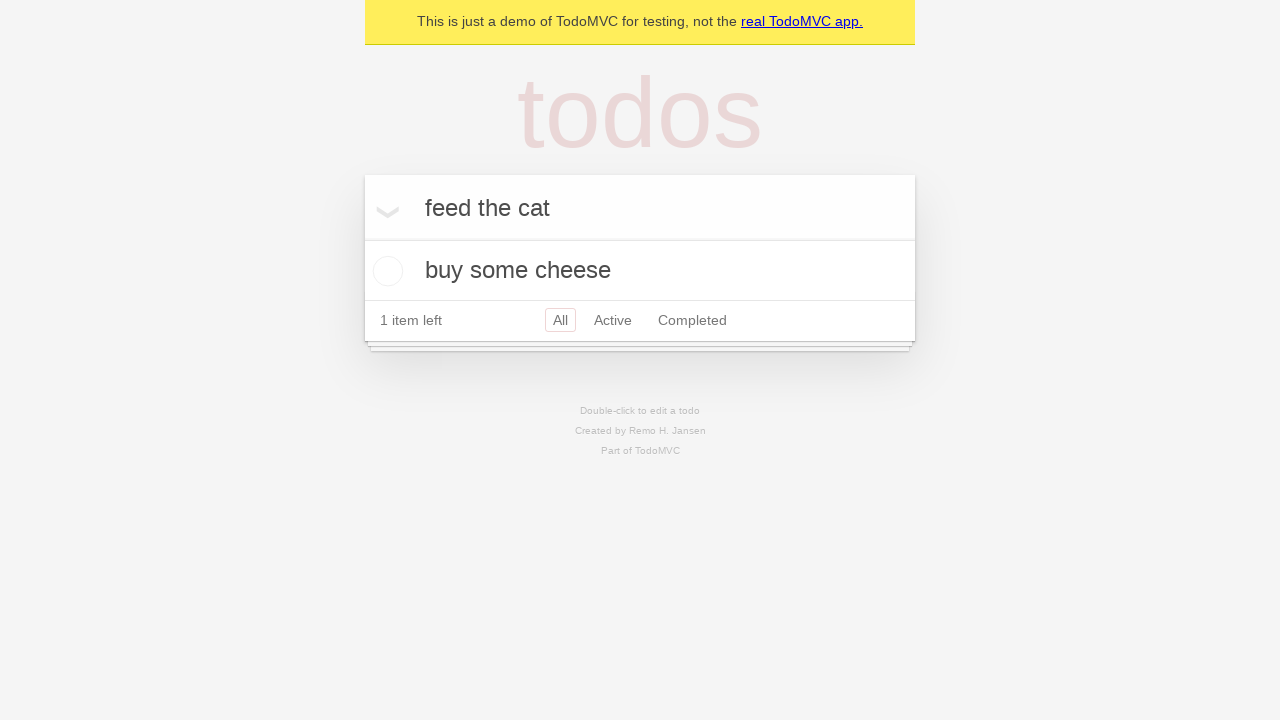

Pressed Enter to add second todo item on internal:attr=[placeholder="What needs to be done?"i]
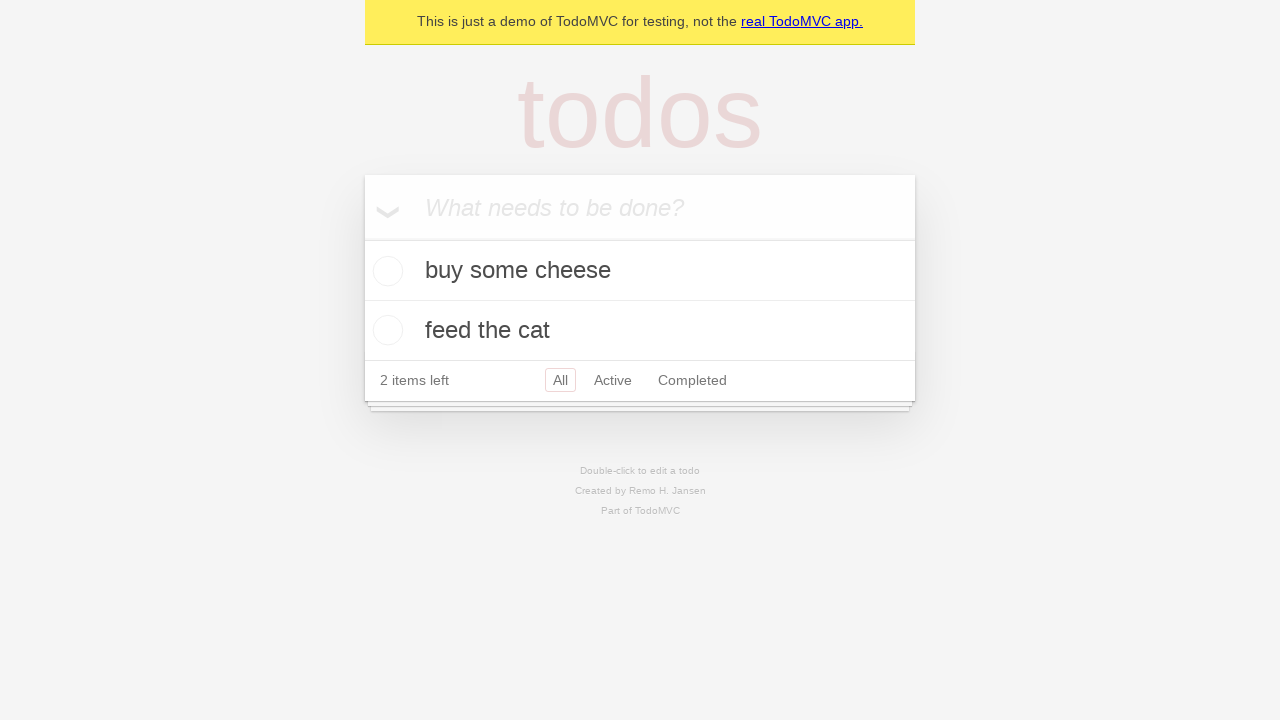

Filled todo input with 'book a doctors appointment' on internal:attr=[placeholder="What needs to be done?"i]
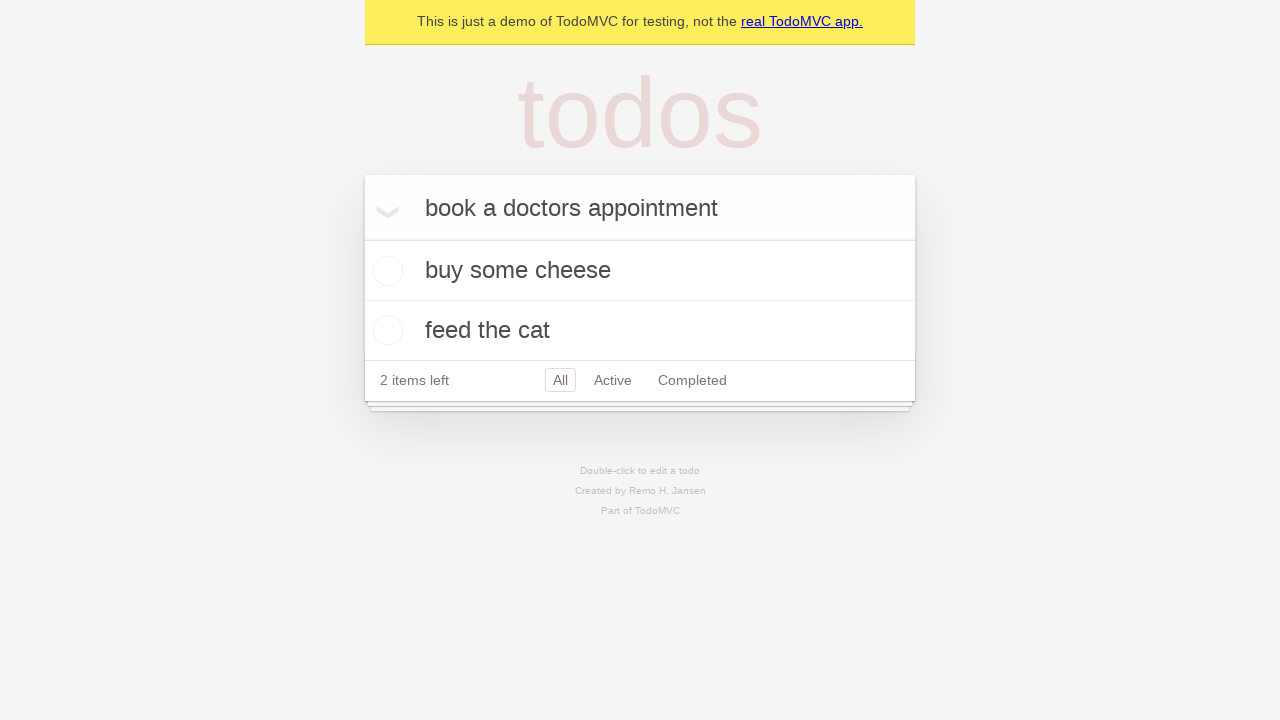

Pressed Enter to add third todo item on internal:attr=[placeholder="What needs to be done?"i]
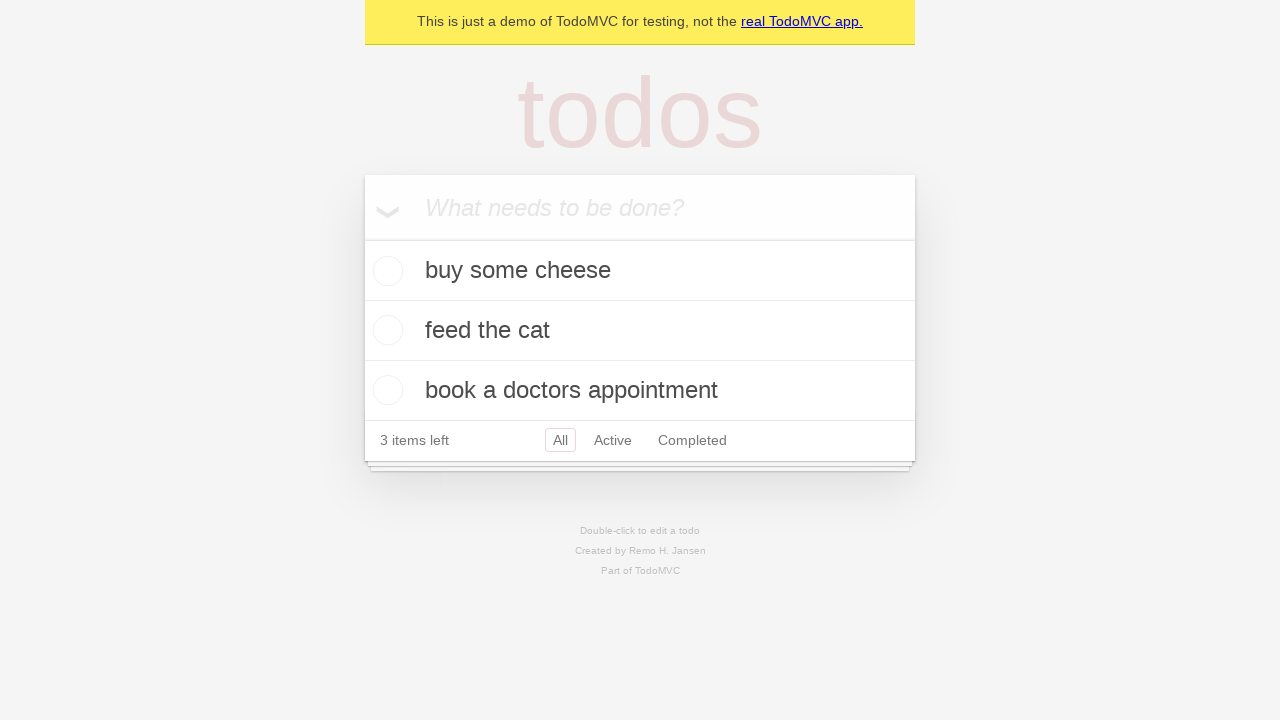

Waited for todo count element to be visible
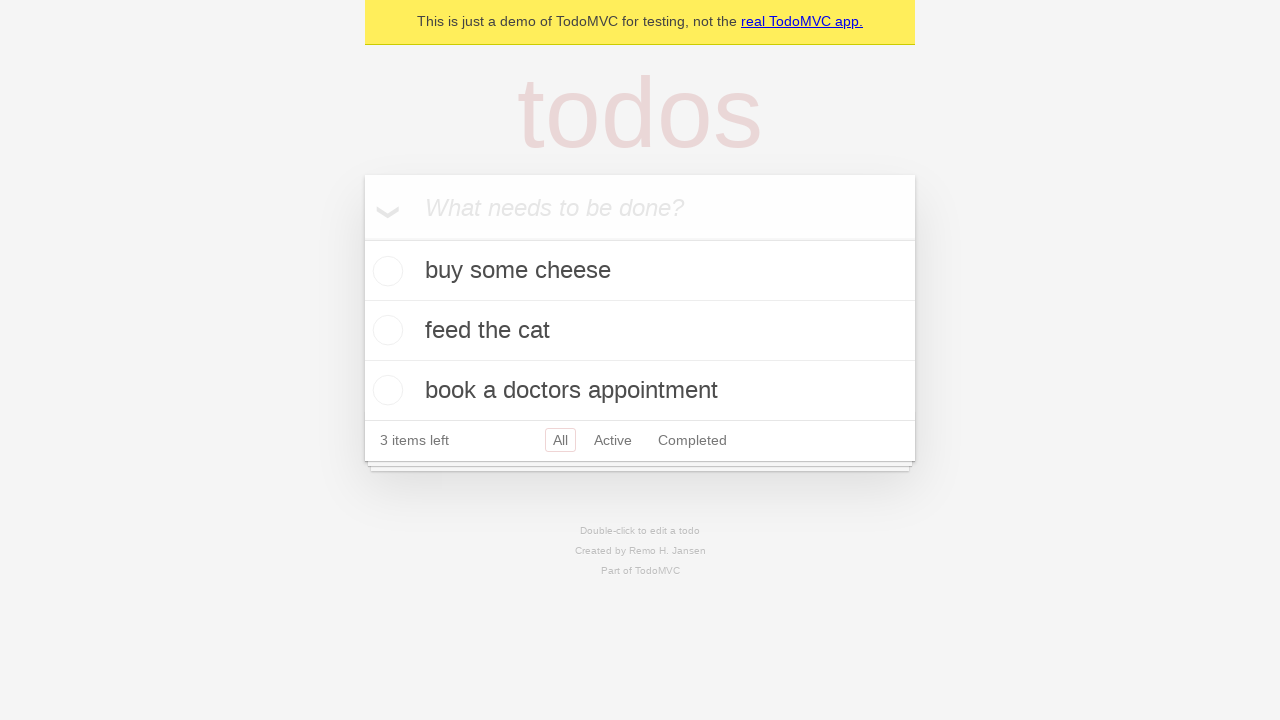

Verified that '3 items left' counter is displayed
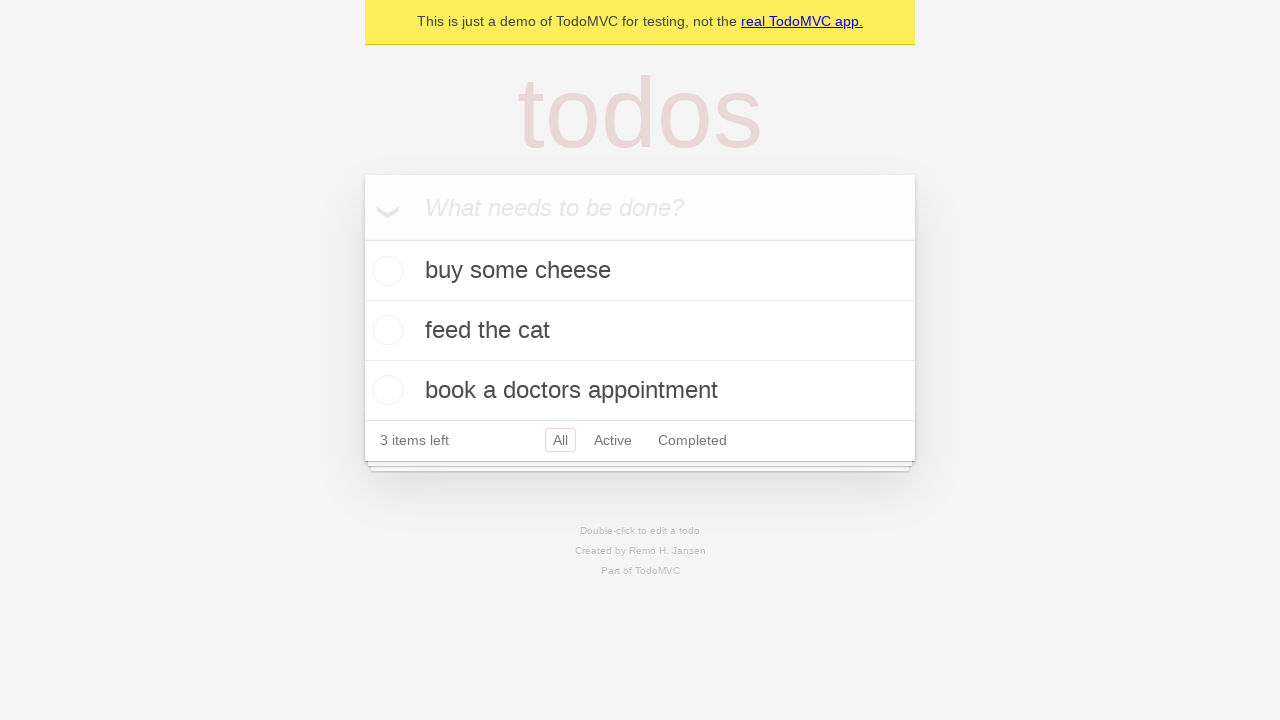

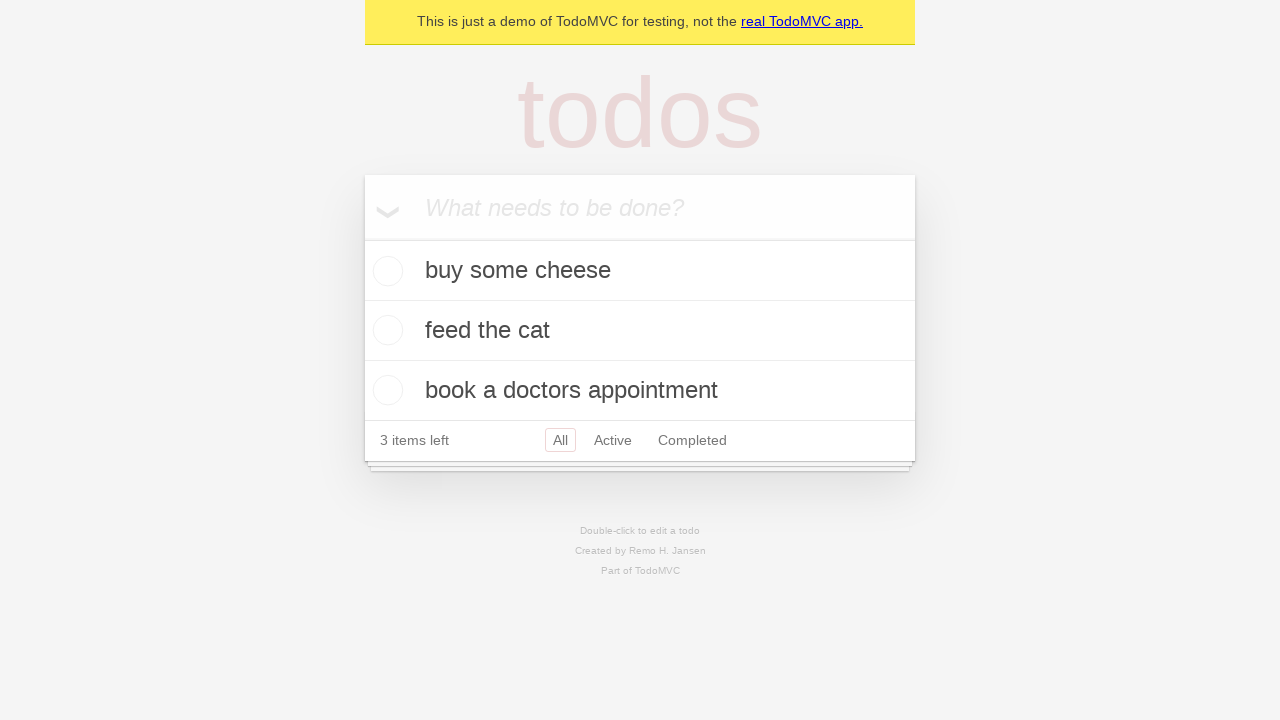